Tests drag-and-drop functionality by dragging a "Drag me" element and dropping it onto a "Drop here" target, then verifying the target text changes to "Dropped!"

Starting URL: https://demoqa.com/droppable

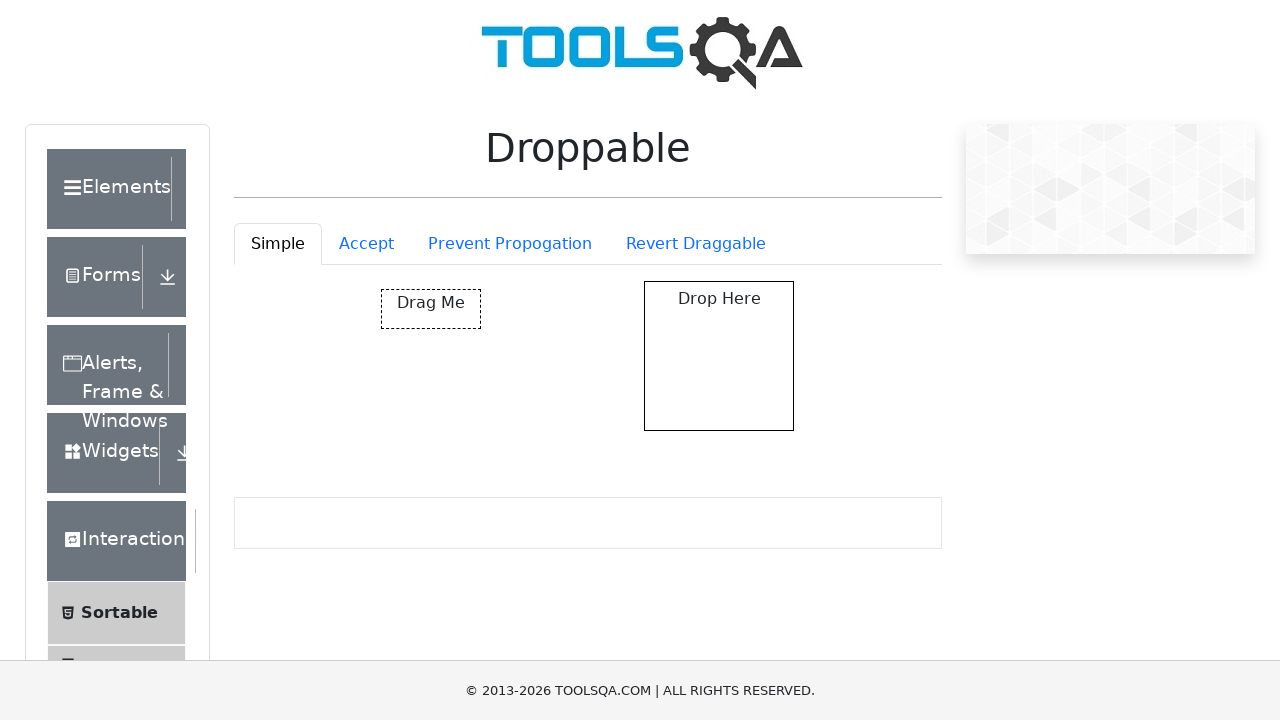

Located the draggable 'Drag me' element
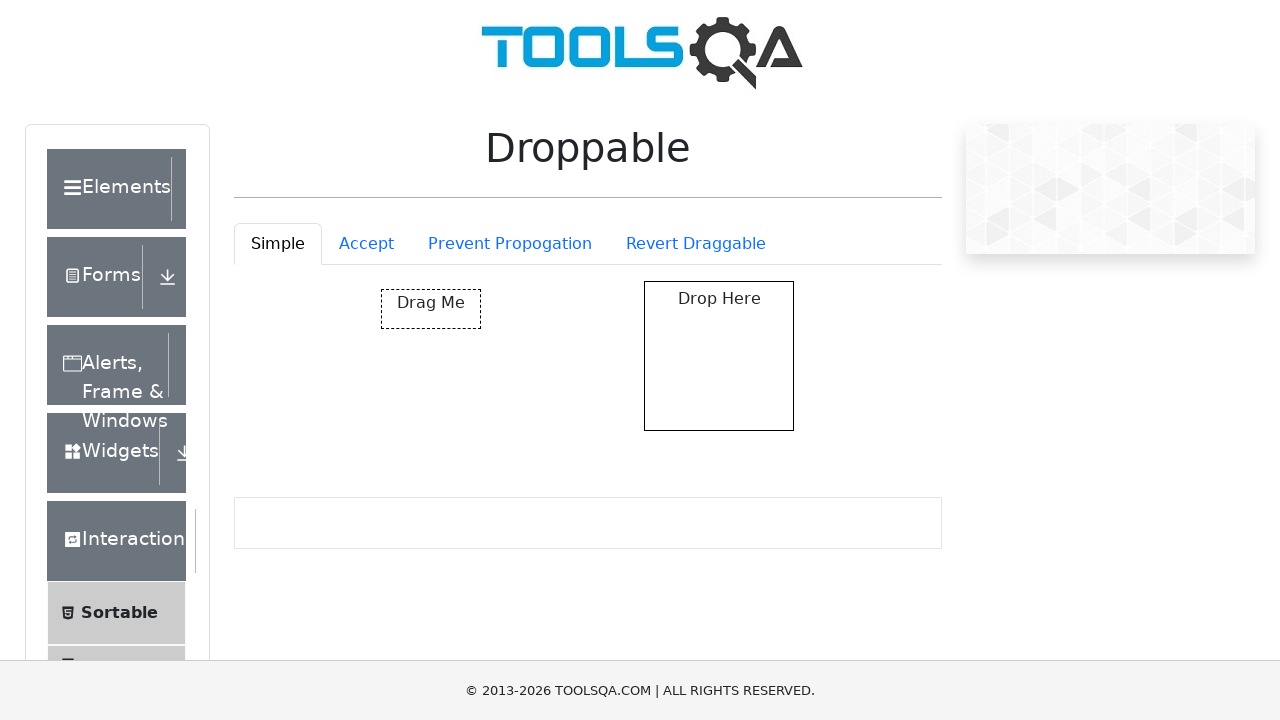

Located the drop target 'Drop here' element
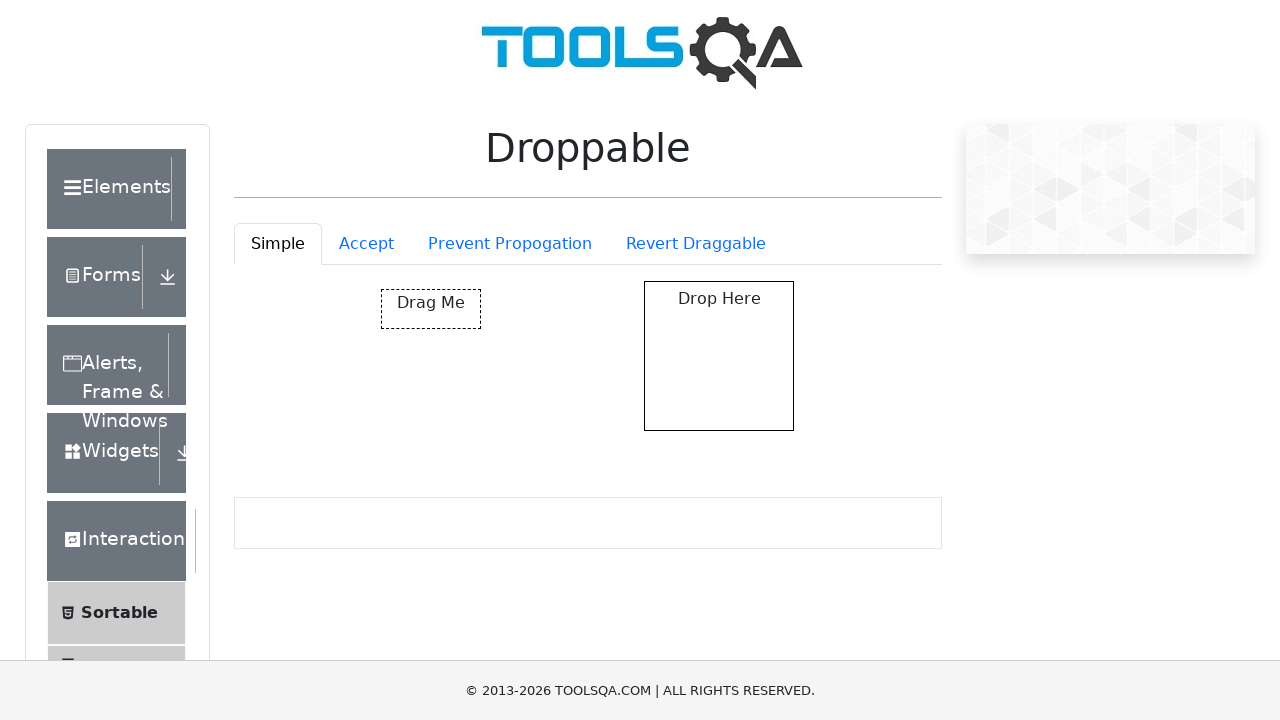

Dragged 'Drag me' element and dropped it onto the target at (719, 356)
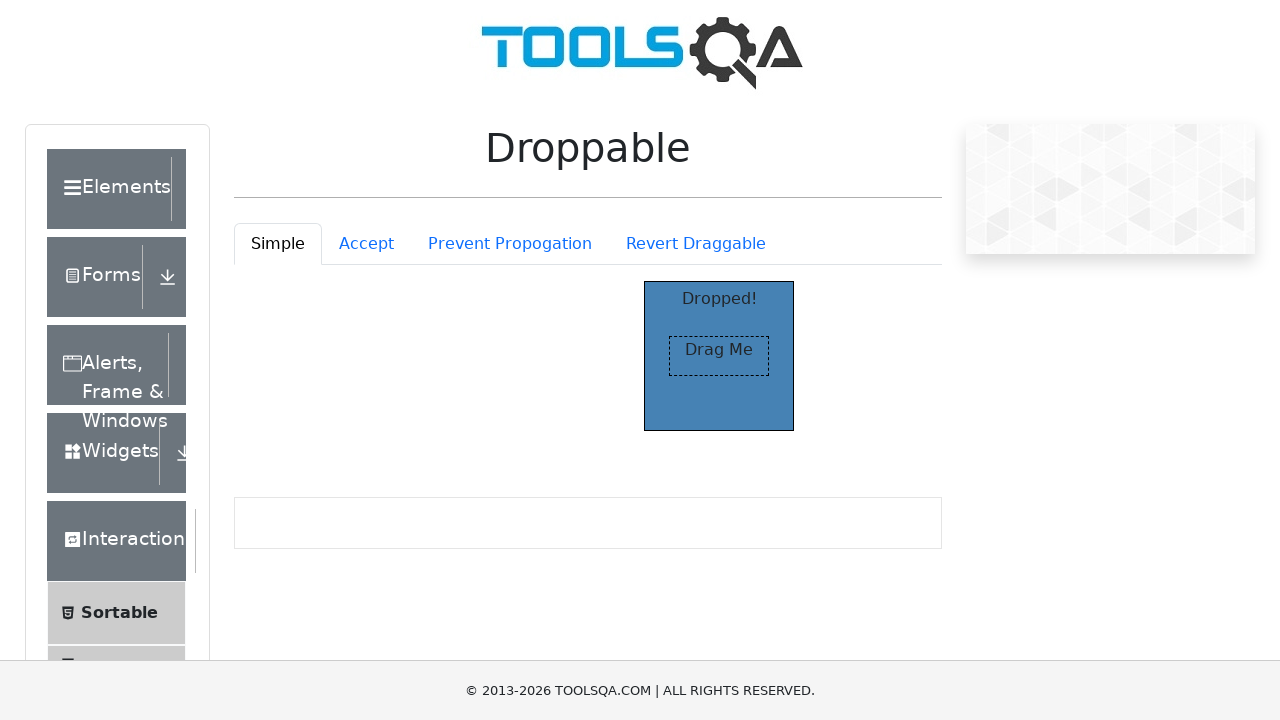

Located the 'Dropped!' confirmation text
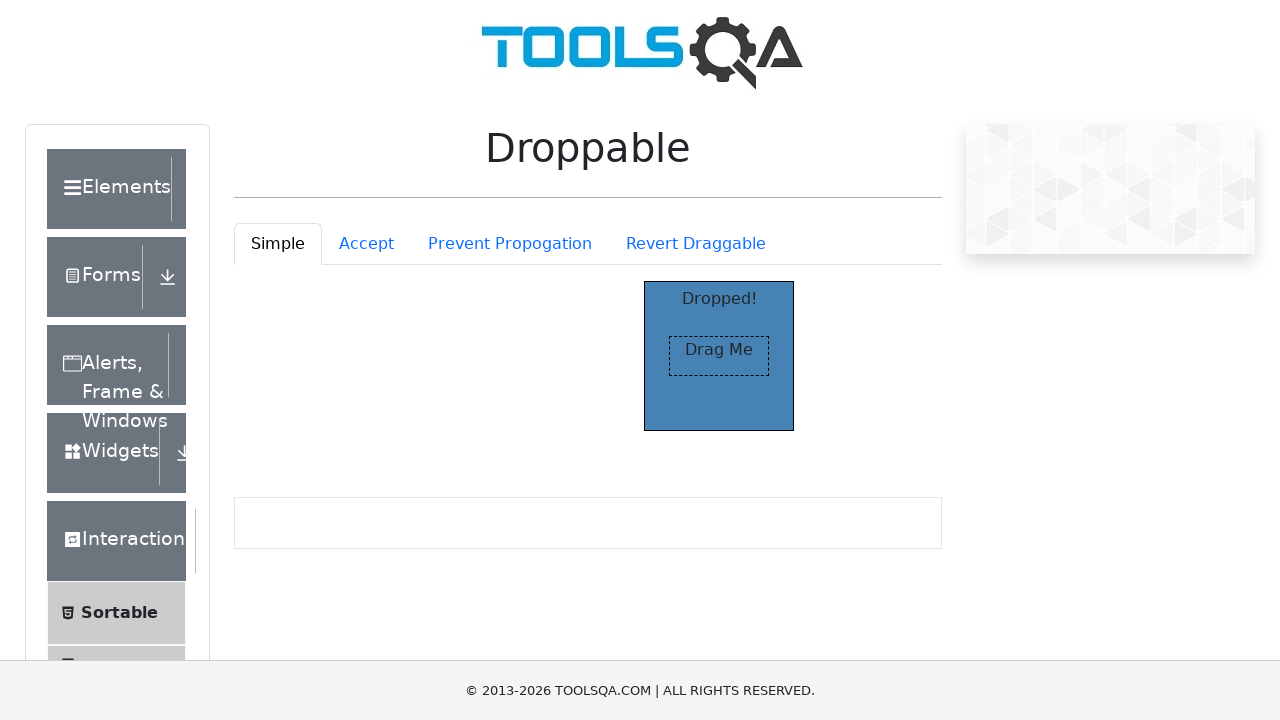

Verified that the target text changed to 'Dropped!' after drop operation
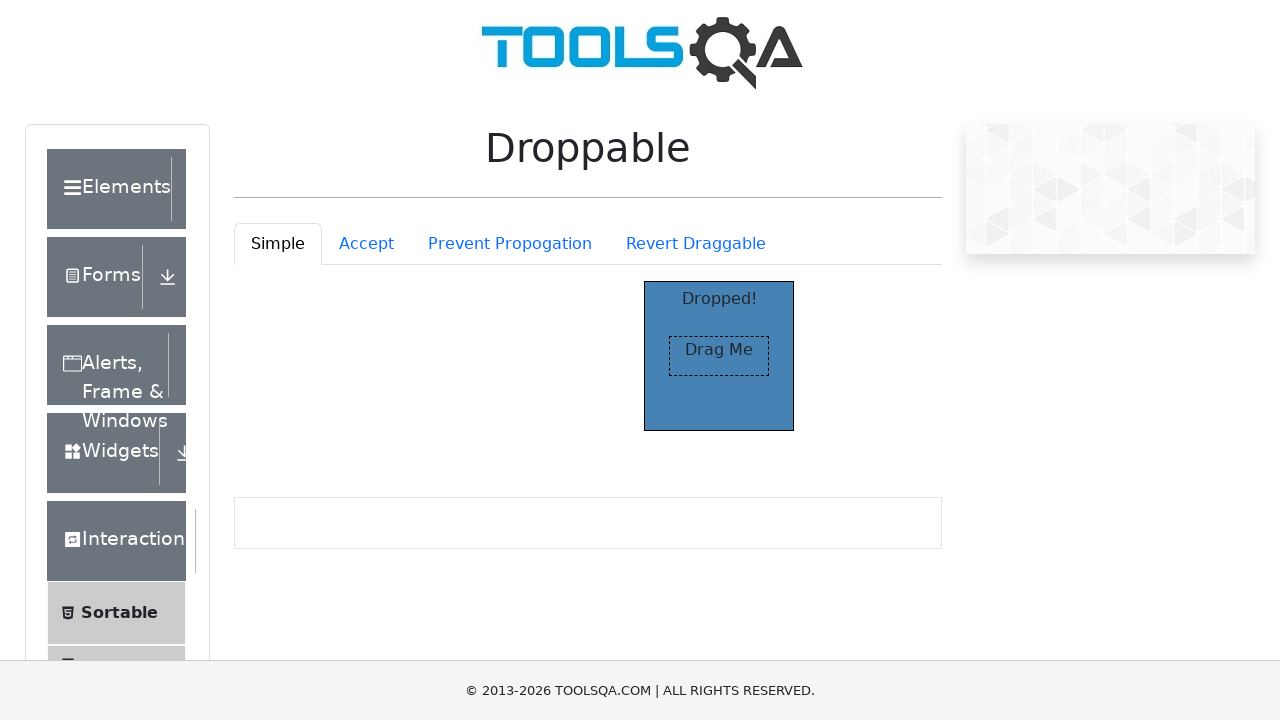

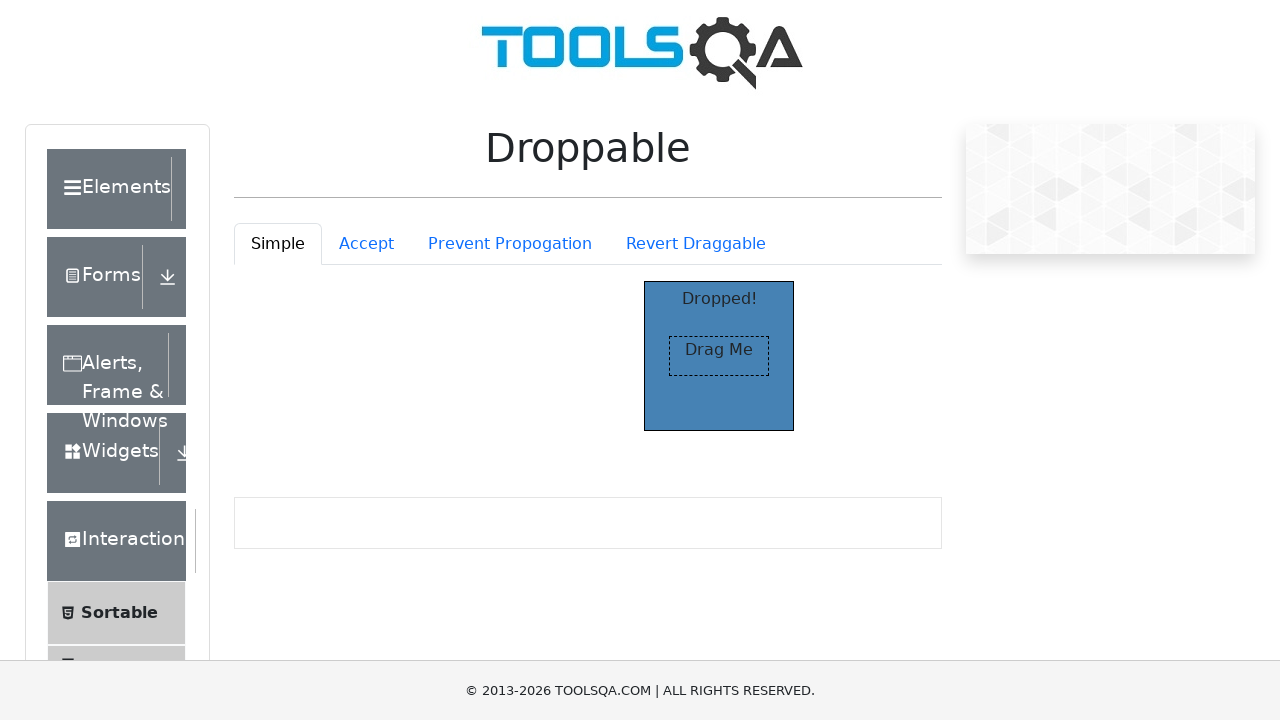